Tests the employee manager application by adding a new employee with name, phone, and title information

Starting URL: https://devmountain-qa.github.io/employee-manager/1.2_Version/index.html

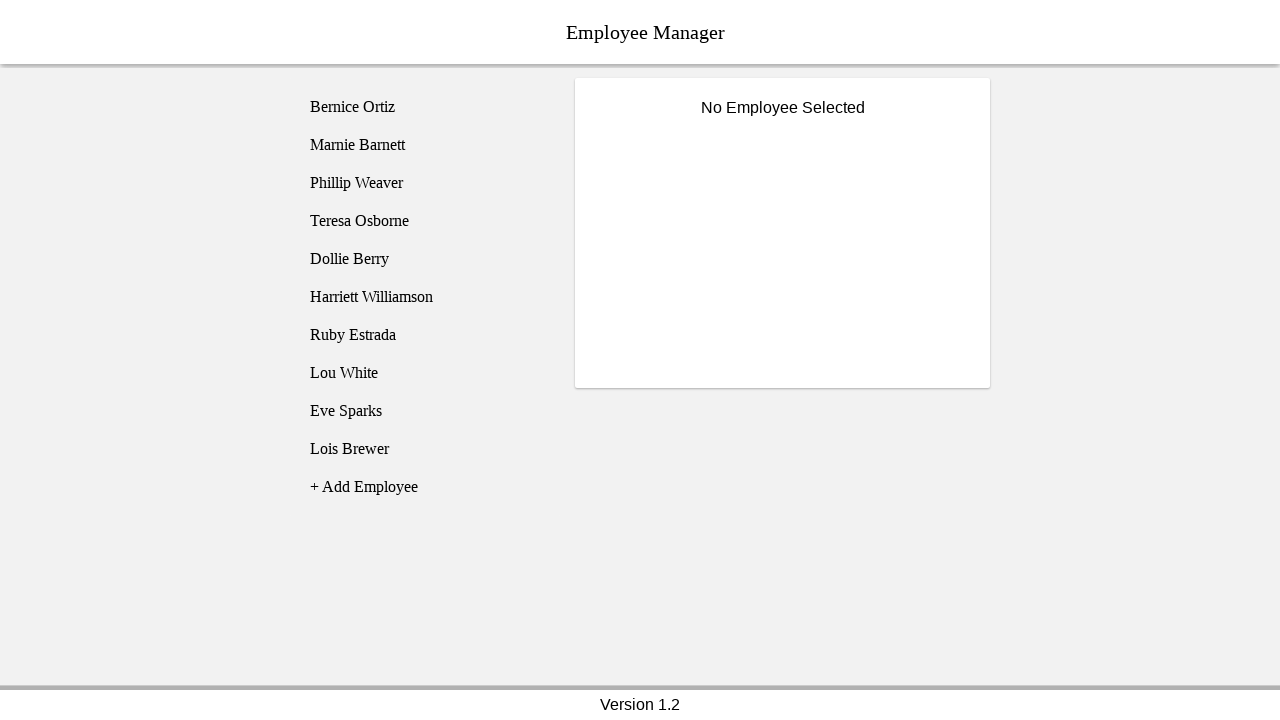

Waited for initial employee list to load
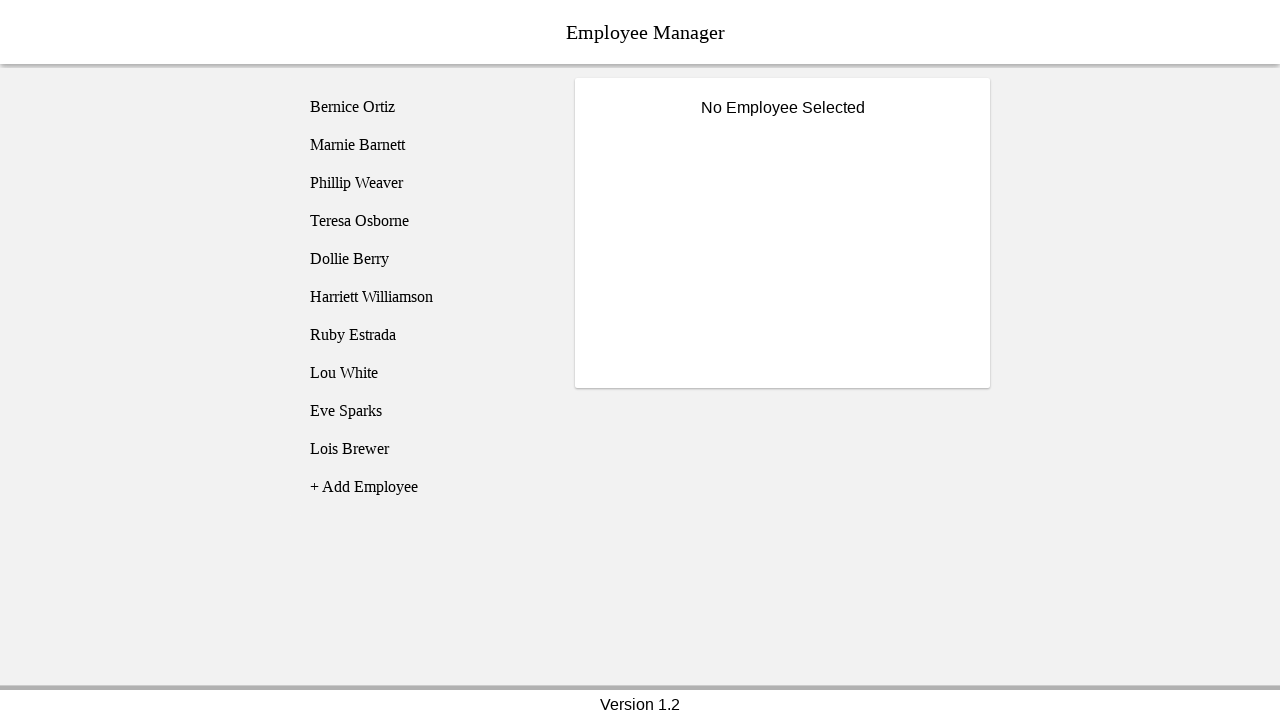

Clicked add employee button at (425, 487) on [name='addEmployee']
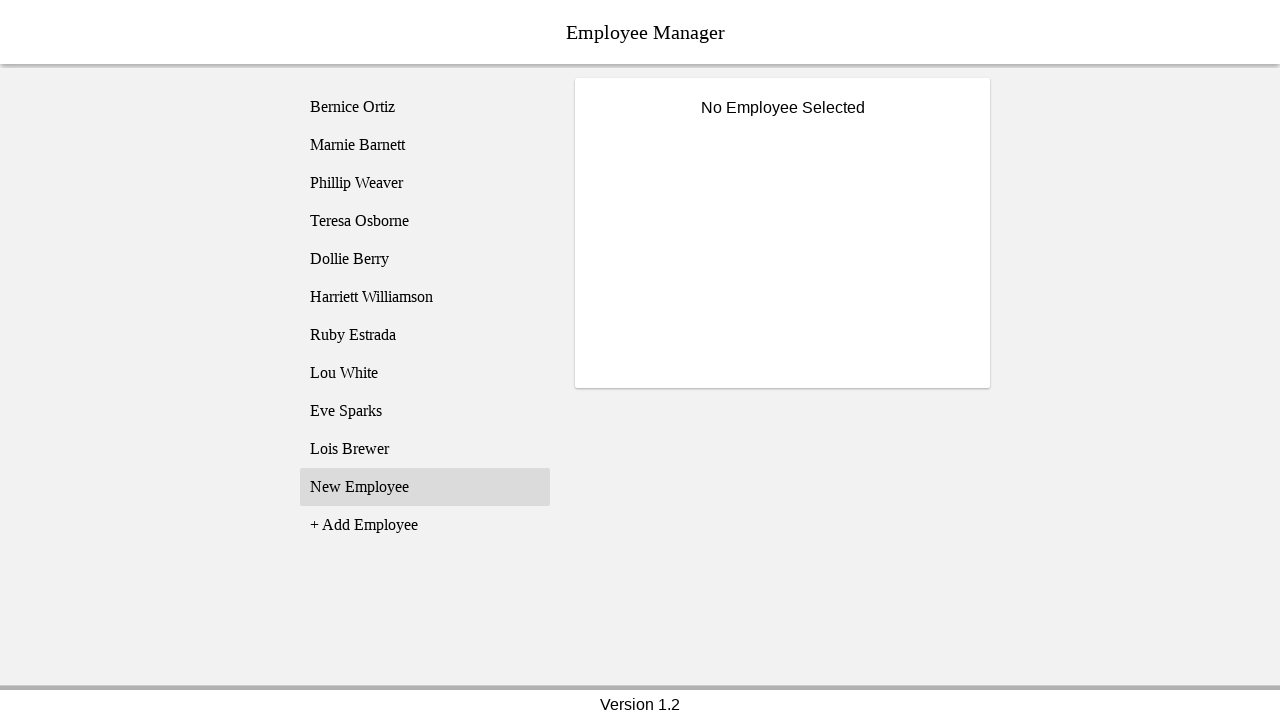

Clicked on the newly added employee at (425, 487) on [name='employee11']
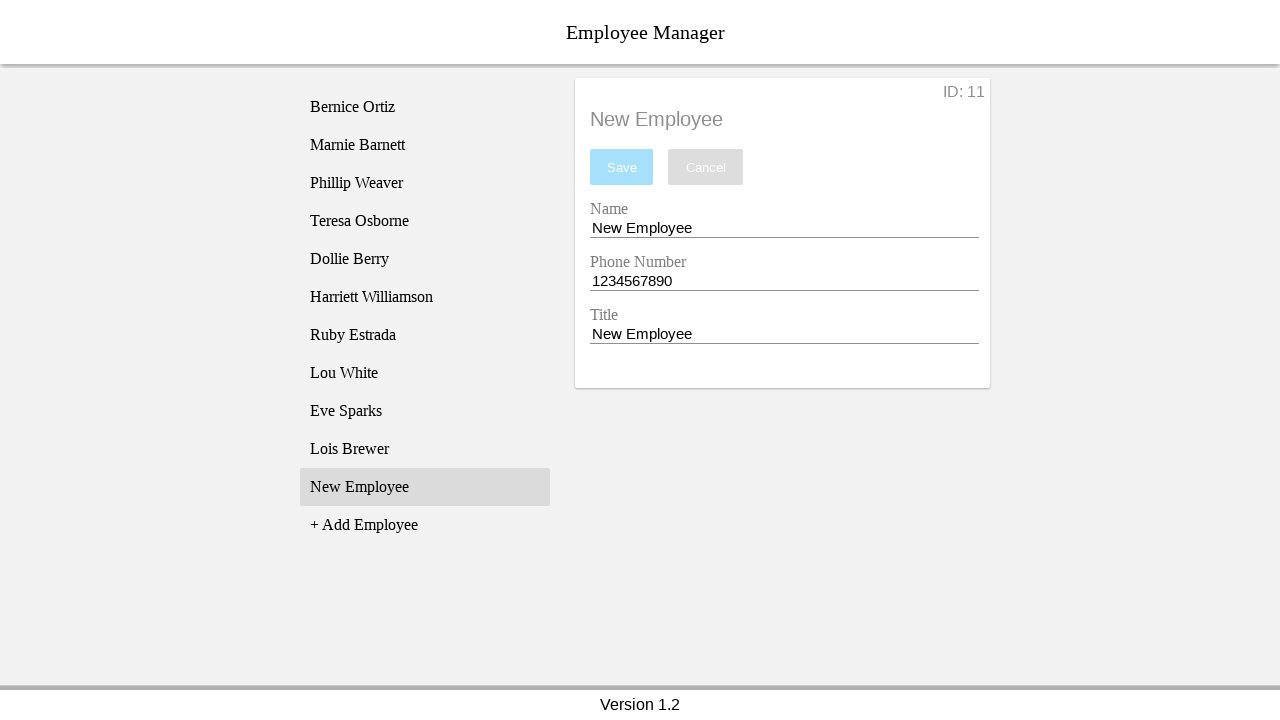

Clicked on name entry field at (784, 228) on [name='nameEntry']
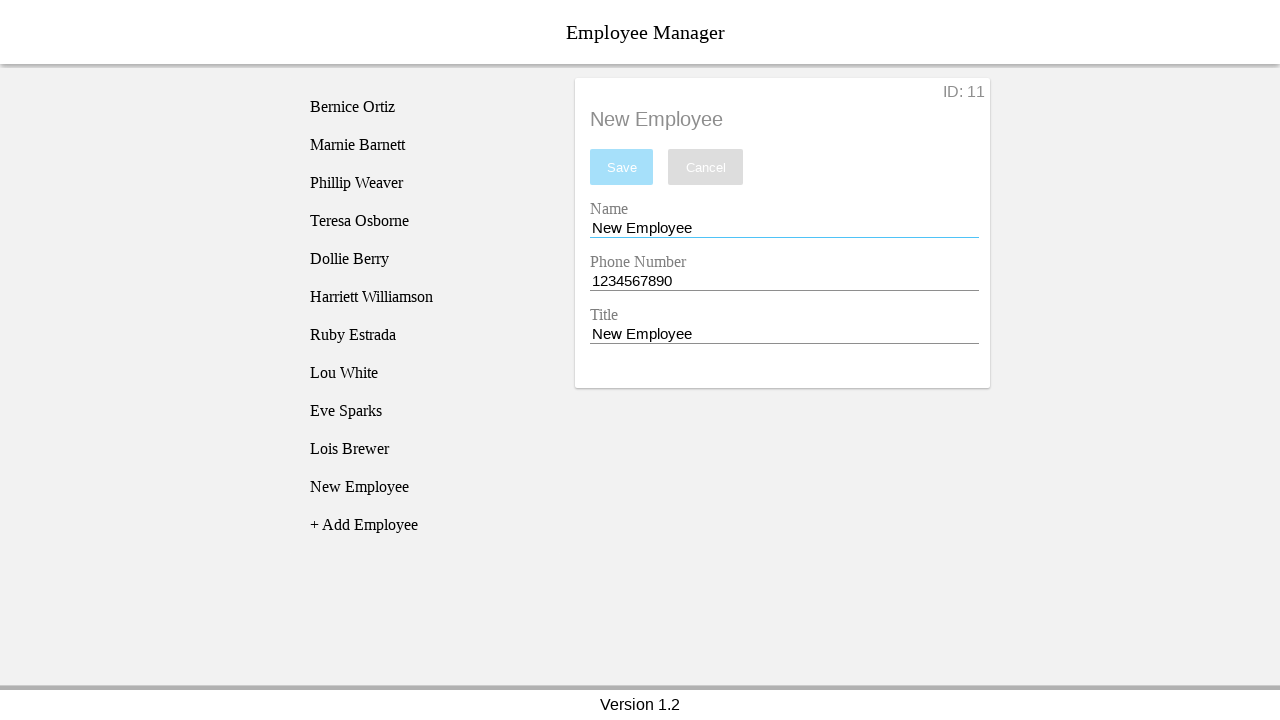

Filled in employee name 'Arthur Morgan' on [name='nameEntry']
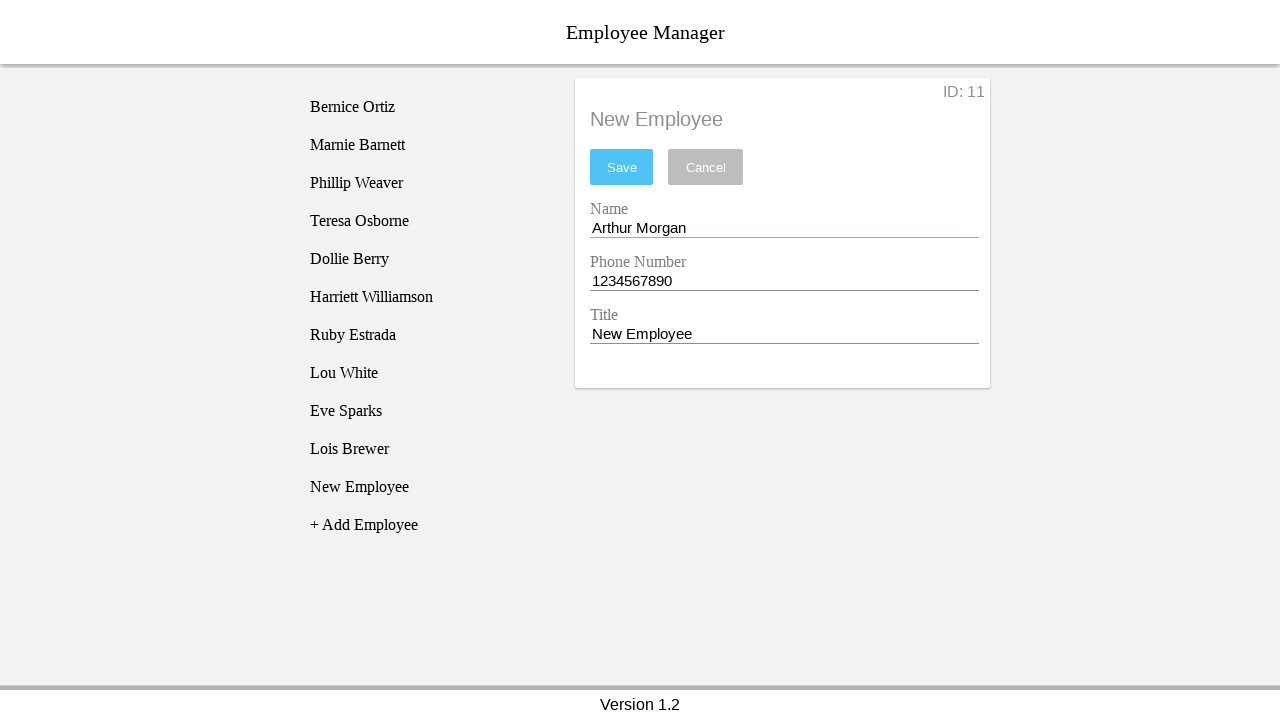

Clicked on phone entry field at (784, 281) on [name='phoneEntry']
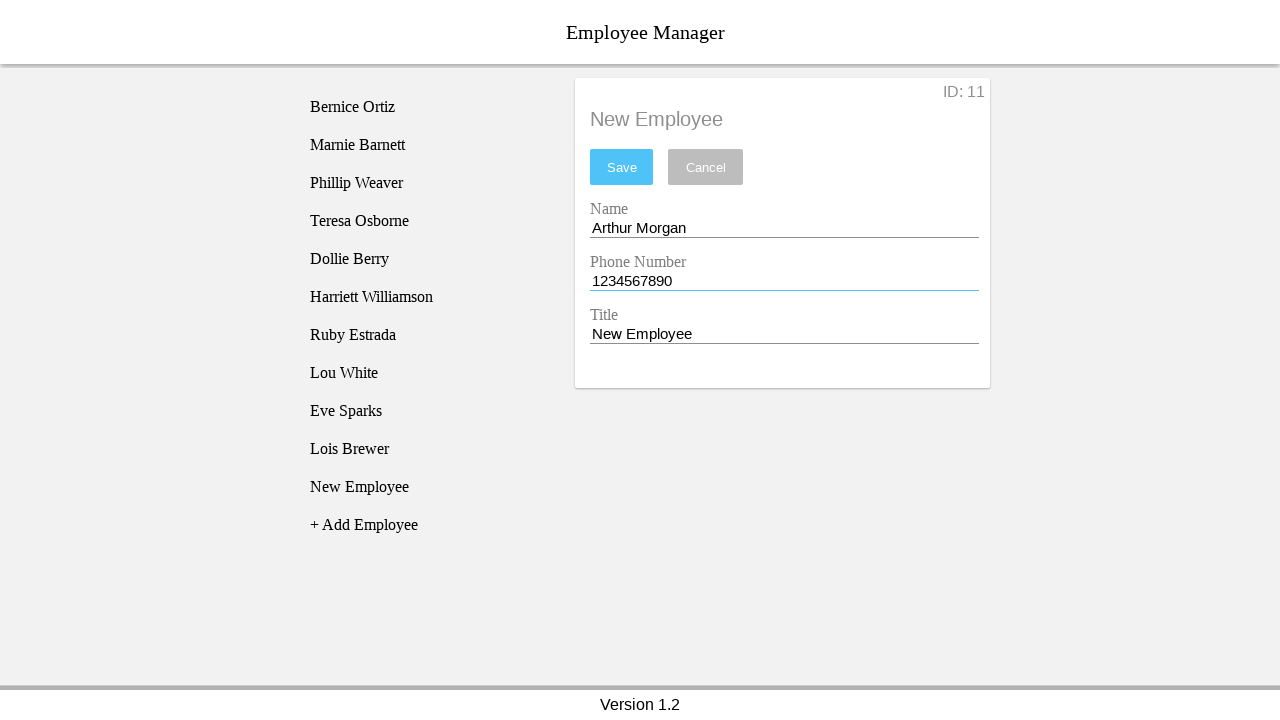

Filled in phone number '8018675309' on [name='phoneEntry']
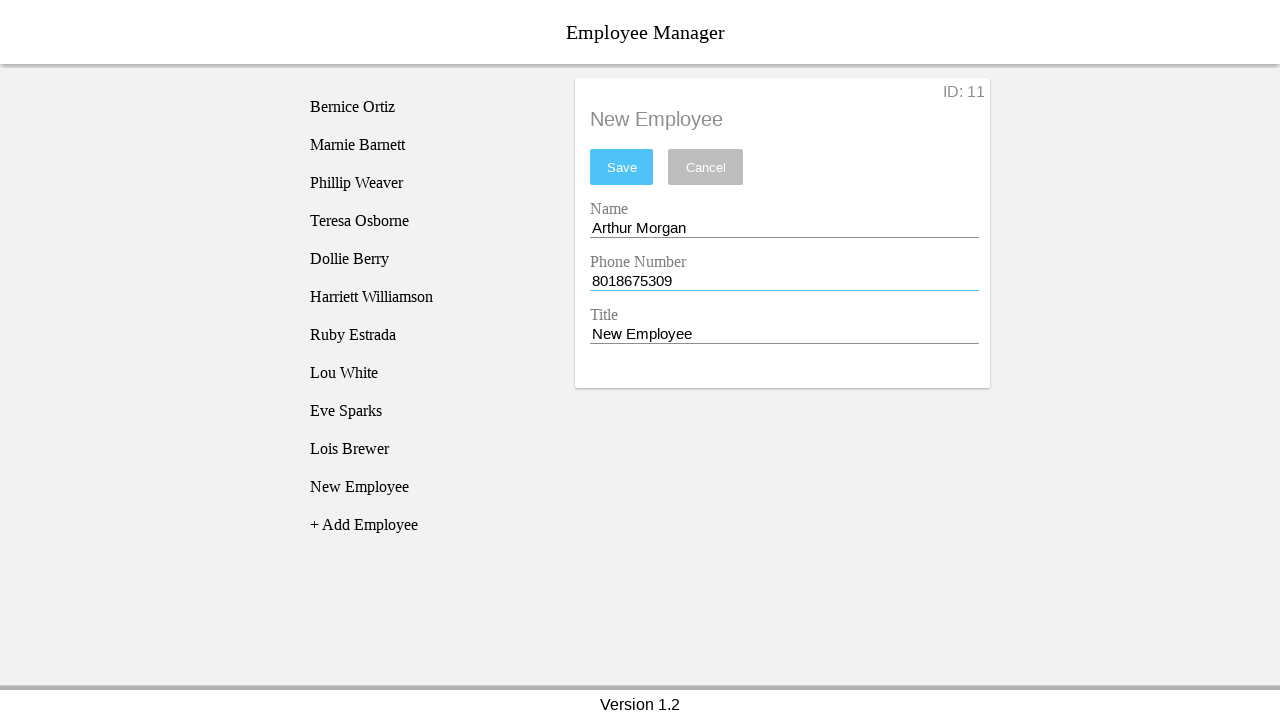

Clicked on title entry field at (784, 334) on [name='titleEntry']
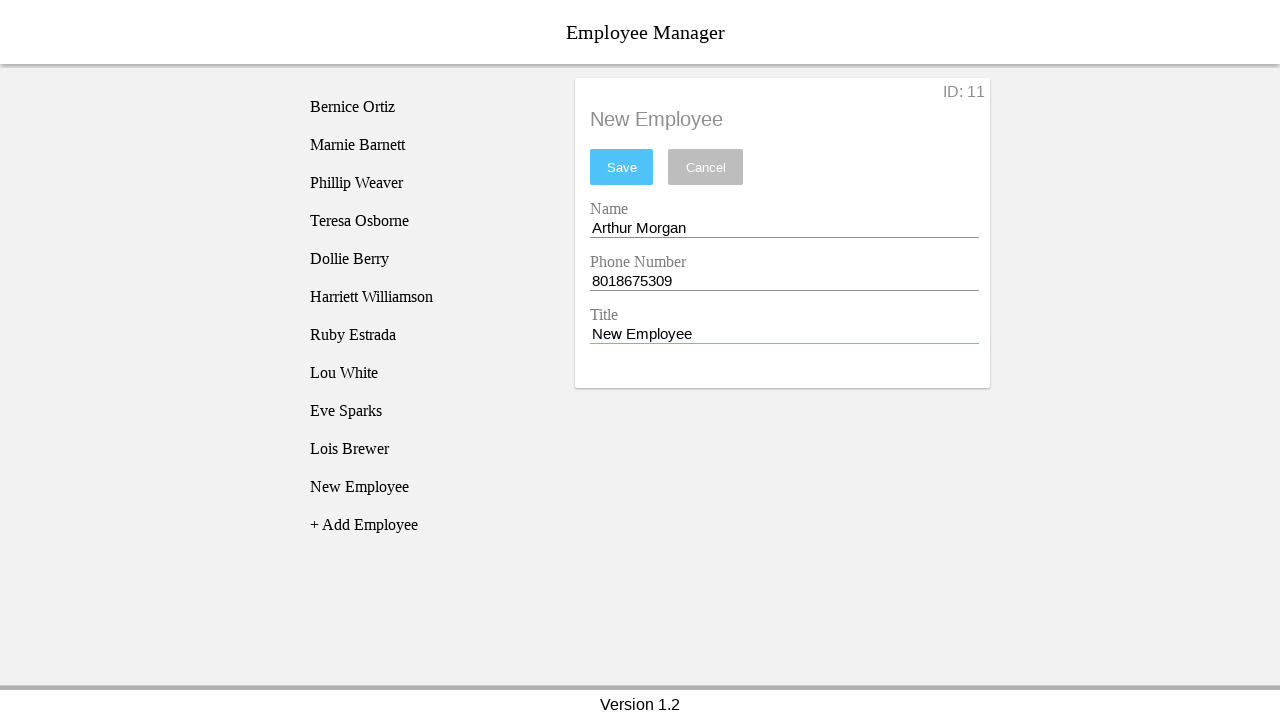

Filled in title 'Dutch's right hand' on [name='titleEntry']
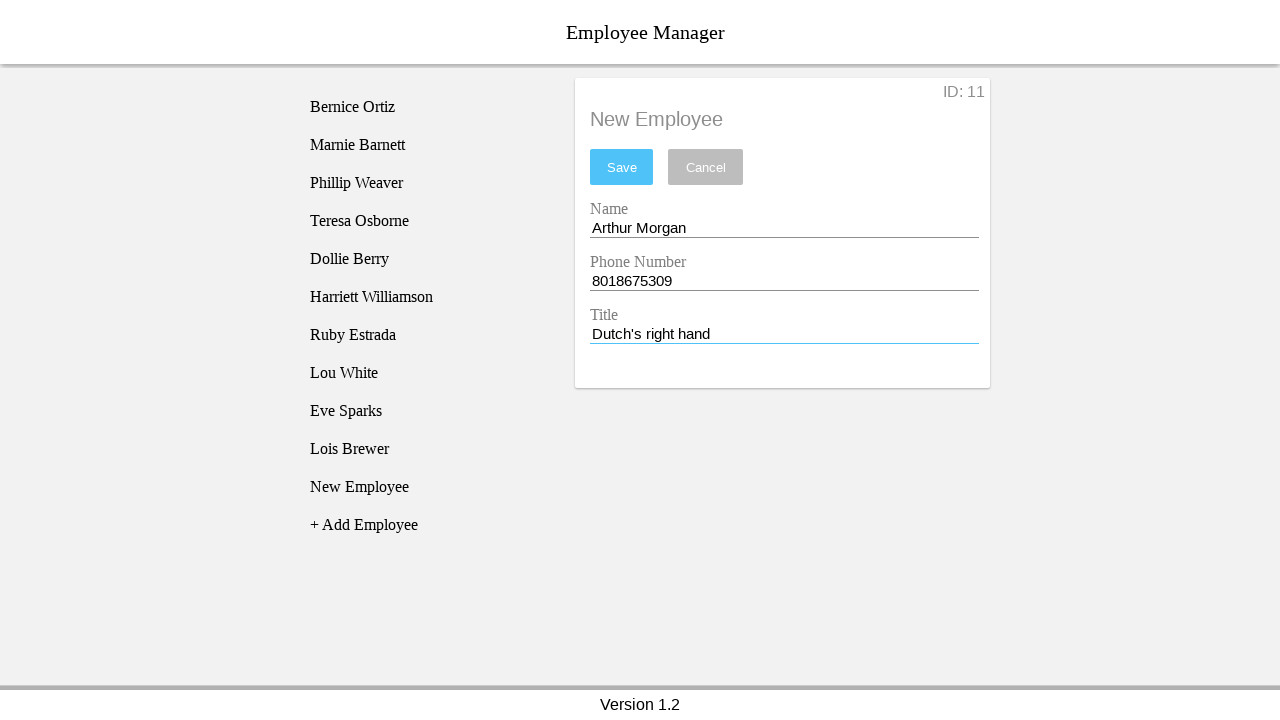

Clicked save button to save the new employee at (622, 167) on [name='save']
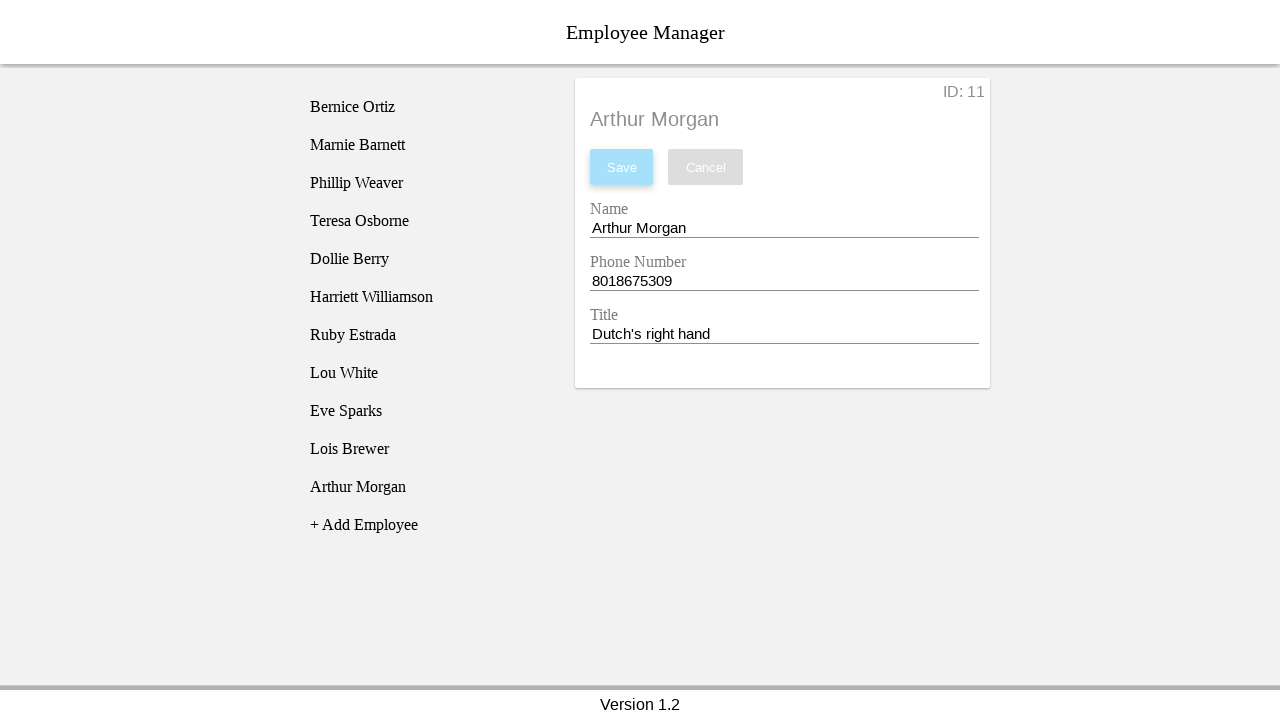

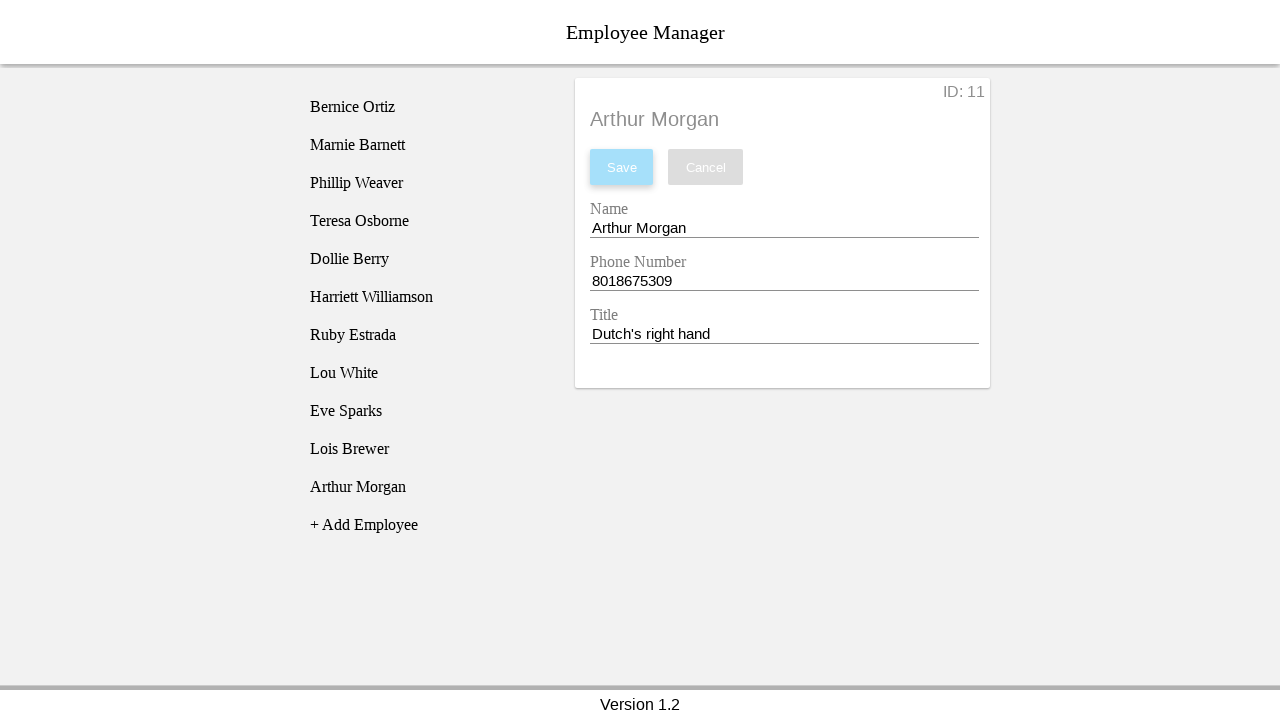